Tests clicking the Selenium Training button on ToolsQA website and verifies the enrollment heading on the resulting page

Starting URL: https://www.toolsqa.com/

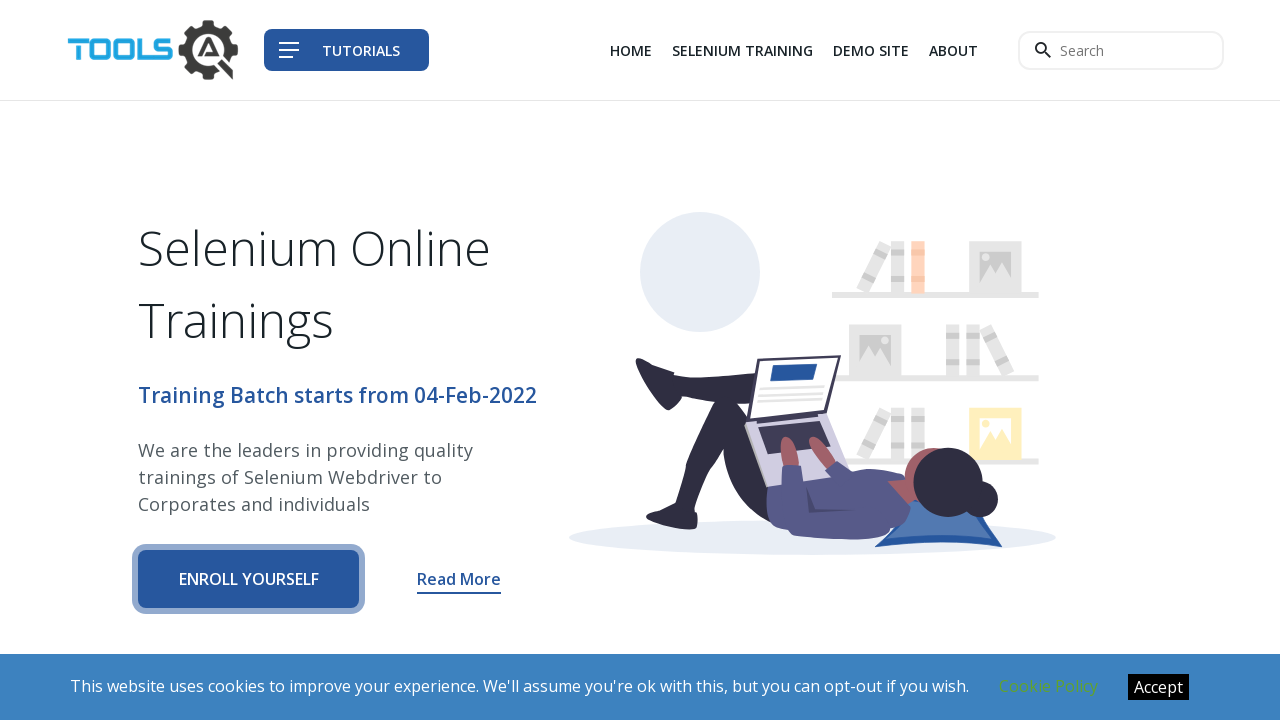

Waited for Selenium Training button to load
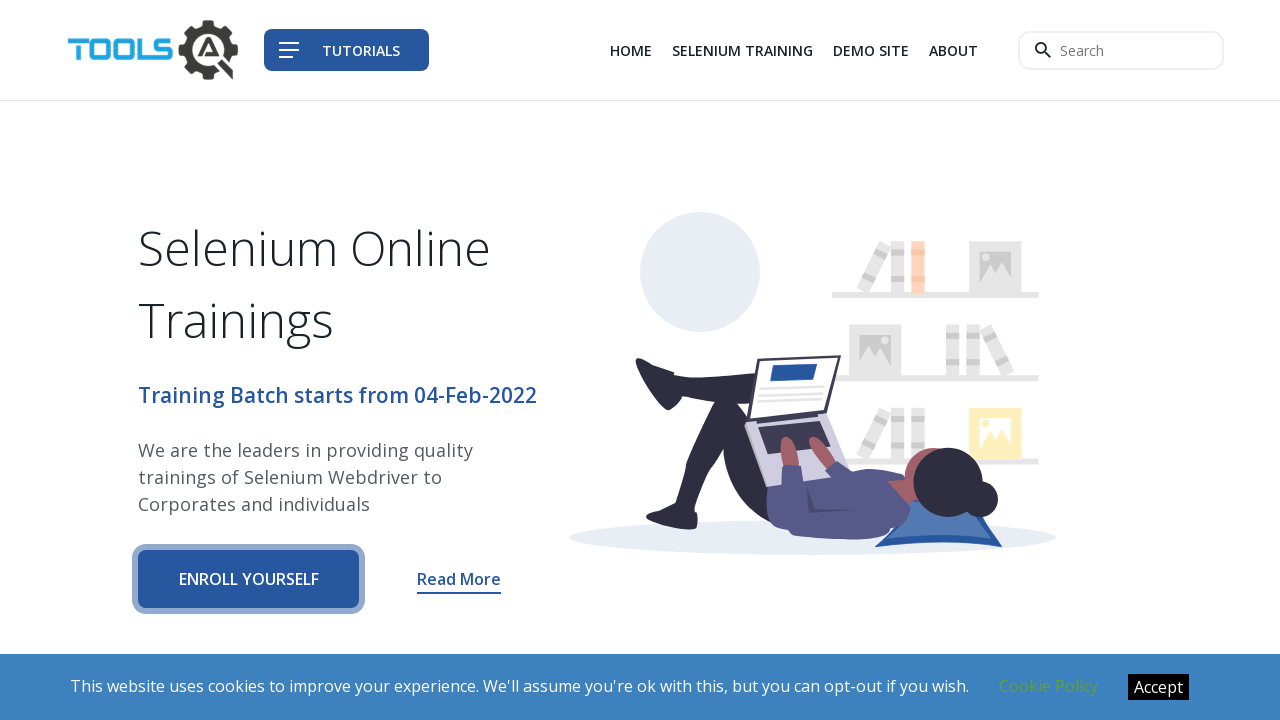

Clicked Selenium Training button at (742, 50) on a[href='/selenium-training?q=headers']
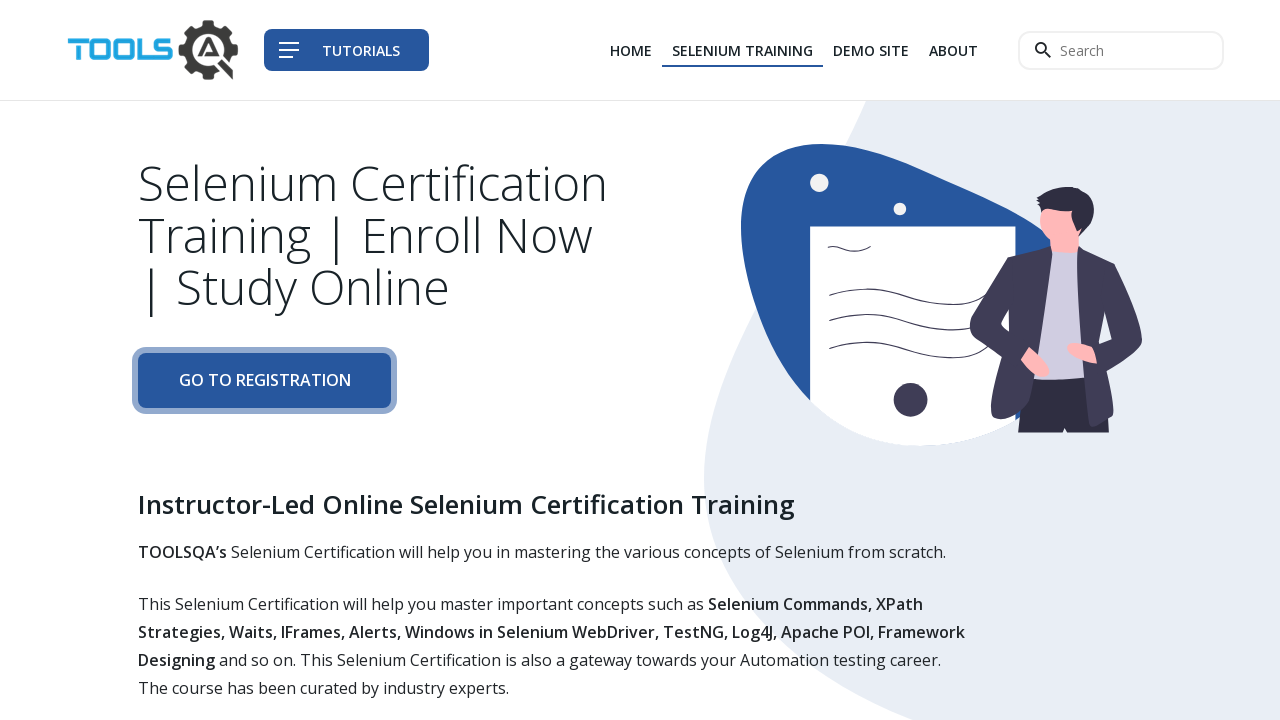

Enrollment heading loaded on Selenium Training page
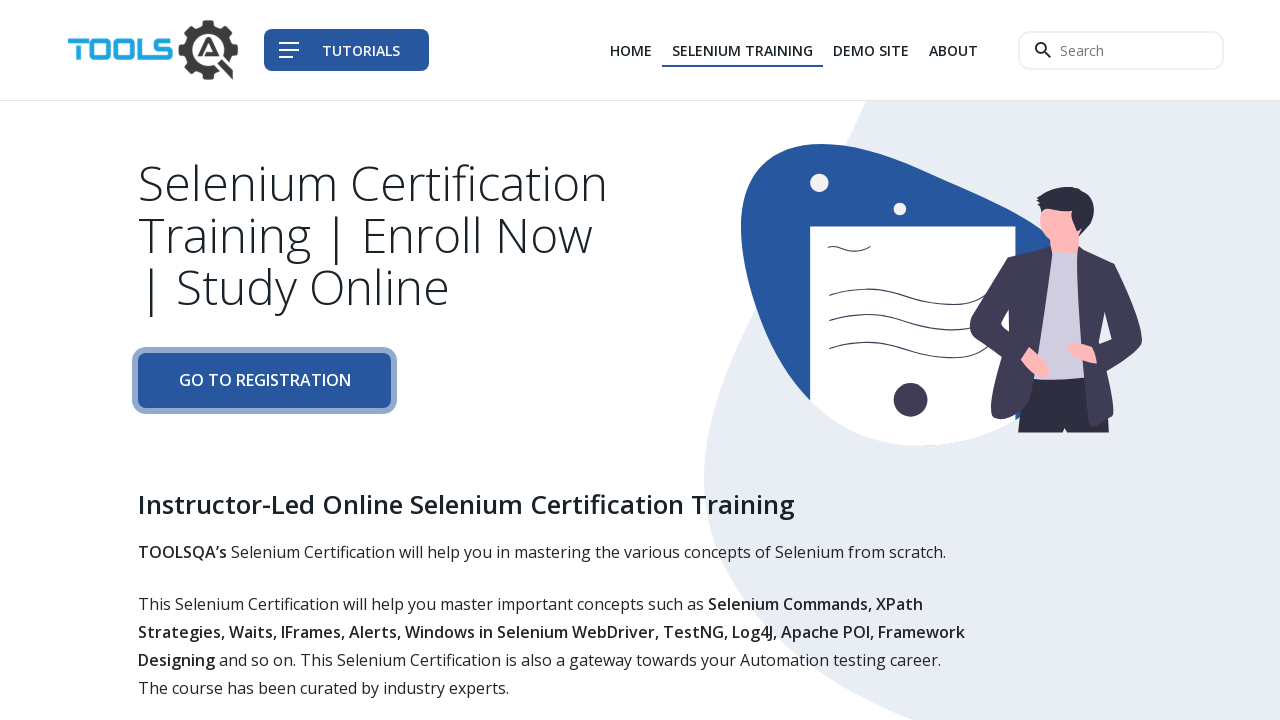

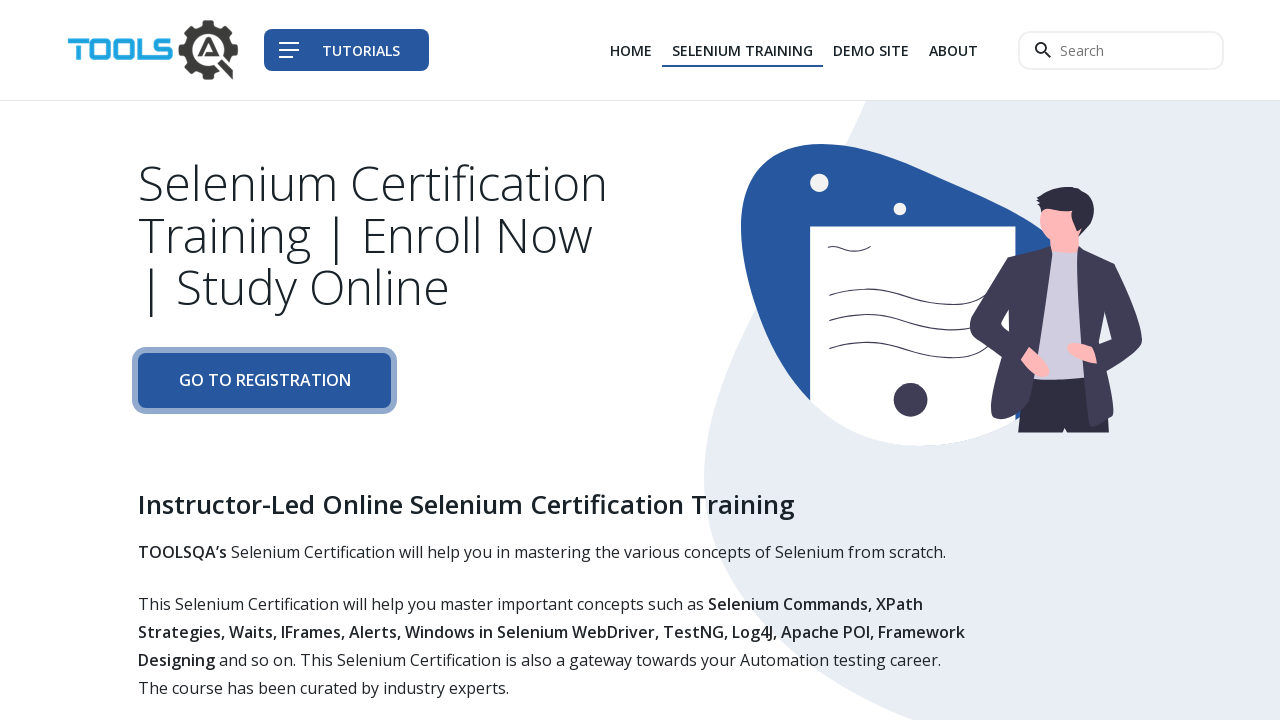